Tests the Macedonian Stock Exchange historical data search by filling in start and end date fields and clicking the search button to load results.

Starting URL: https://www.mse.mk/en/stats/symbolhistory/REPL

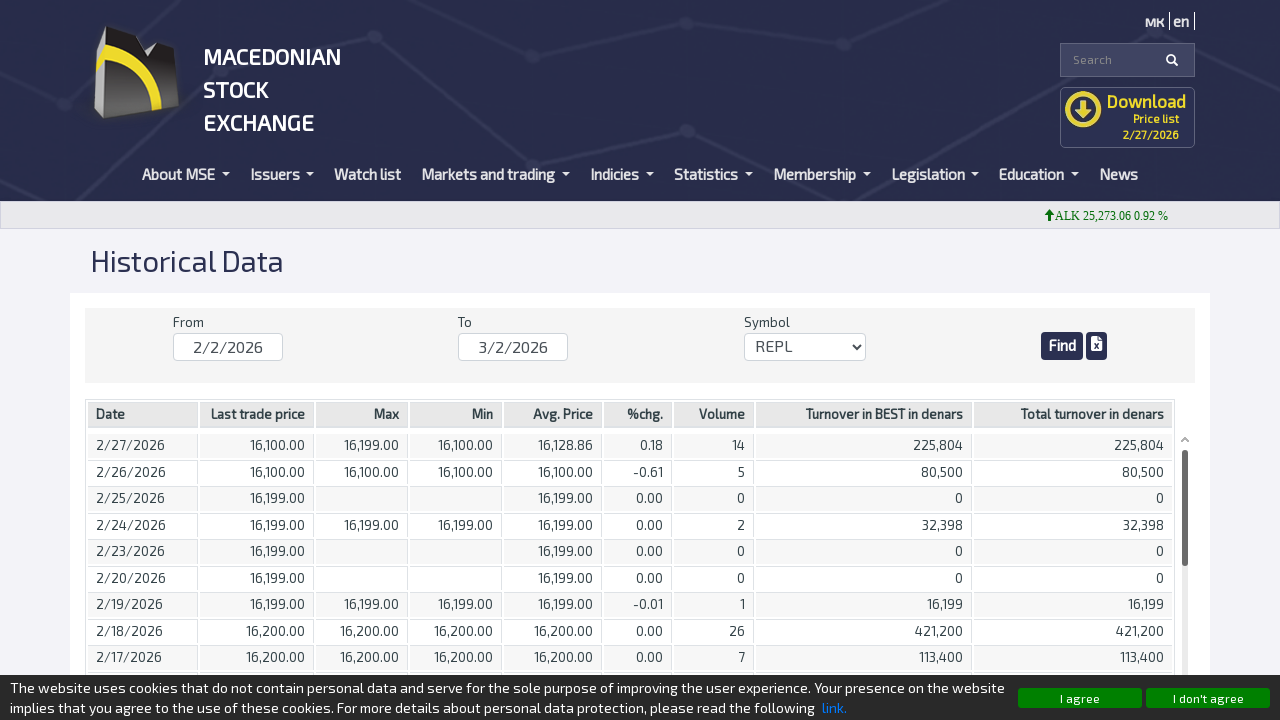

FromDate input field became visible and interactable
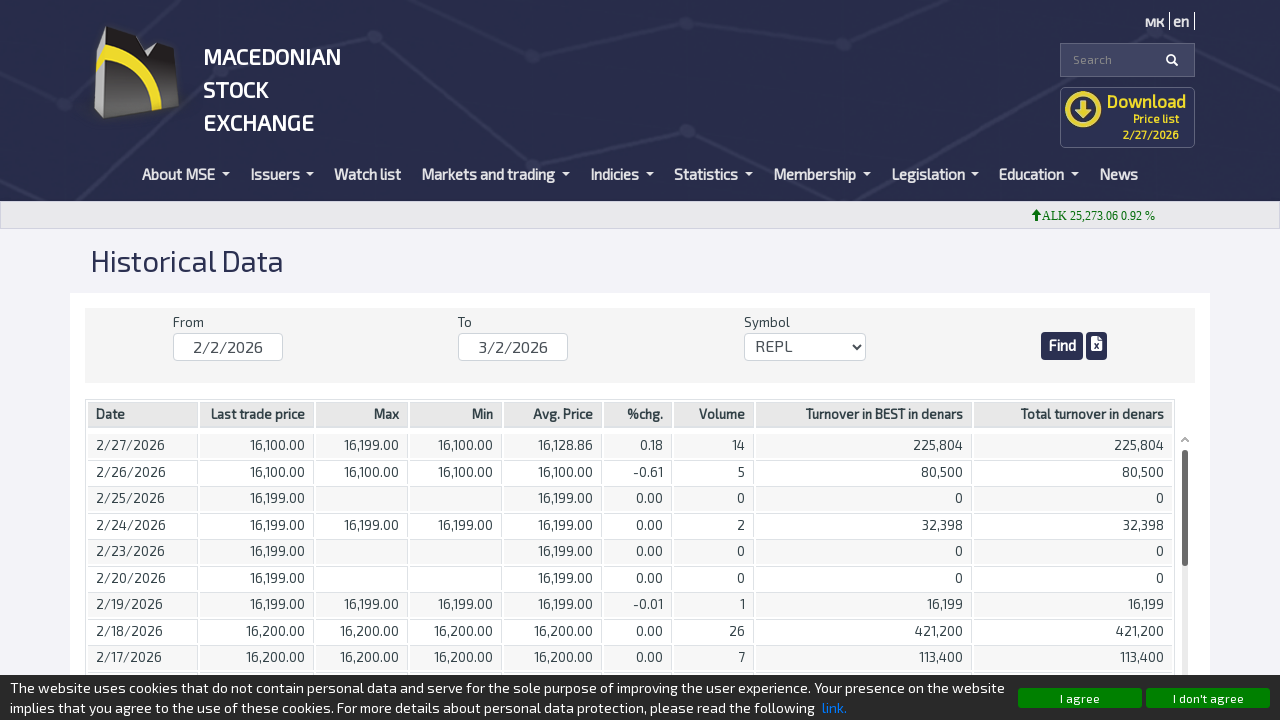

Cleared FromDate input field on input[name='FromDate']
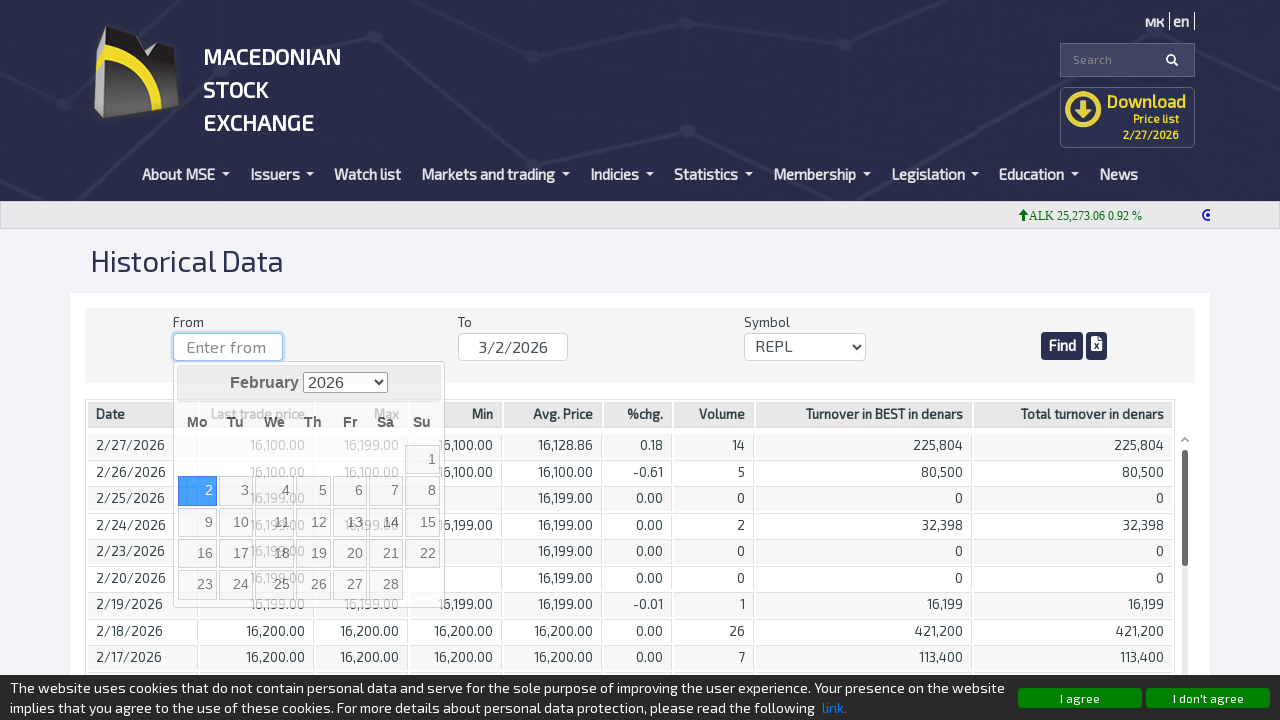

Filled FromDate field with '01/15/2024' on input[name='FromDate']
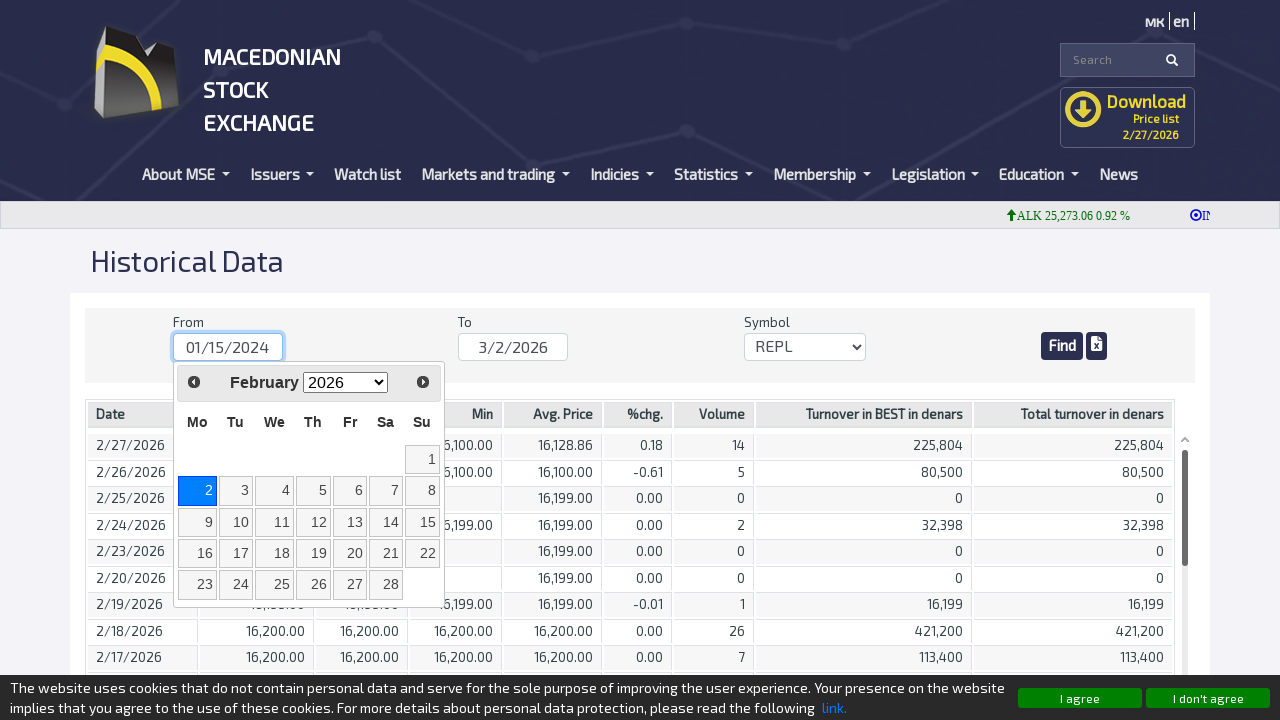

Cleared ToDate input field on input[name='ToDate']
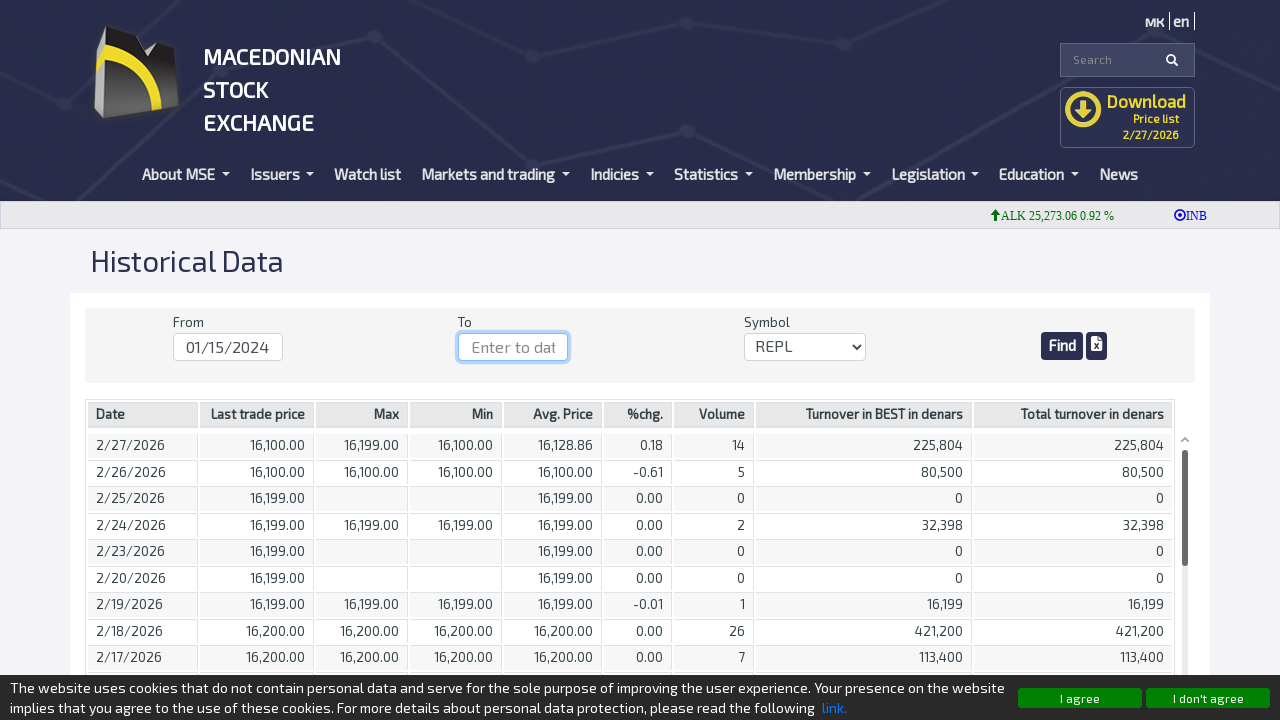

Filled ToDate field with '03/20/2024' on input[name='ToDate']
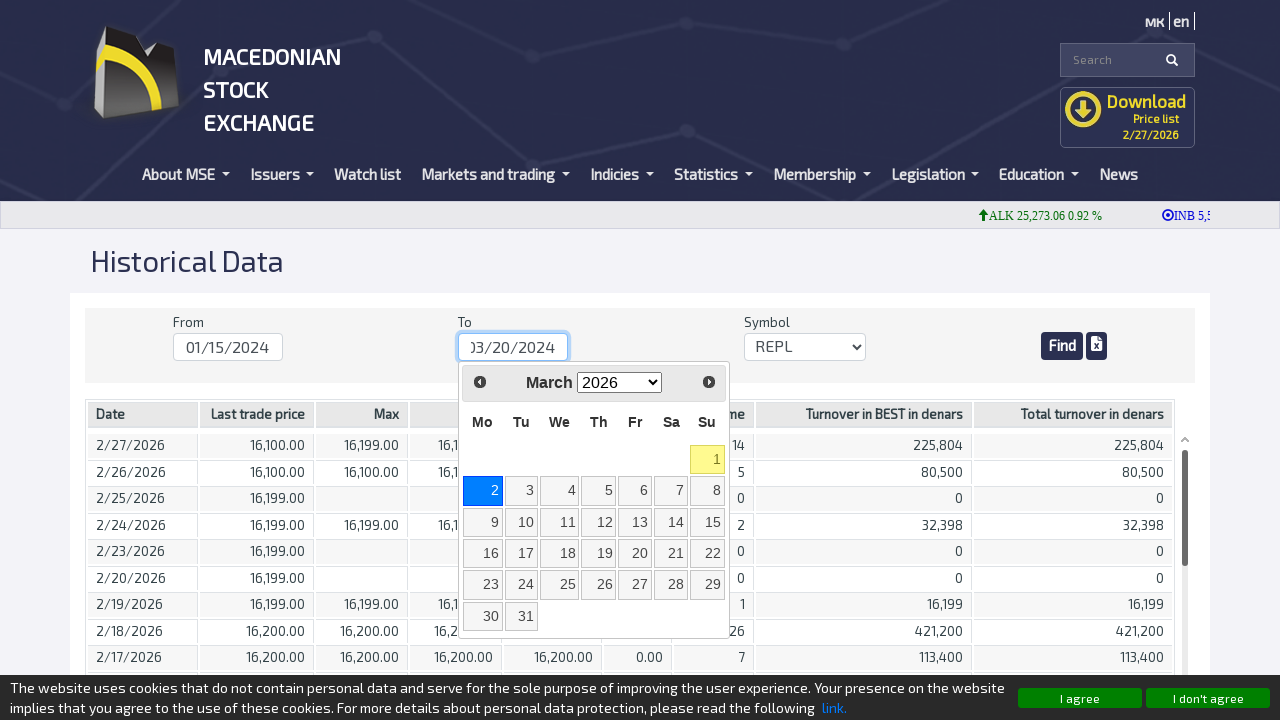

Clicked search button to query historical data for REPL at (1062, 346) on .btn-primary-sm
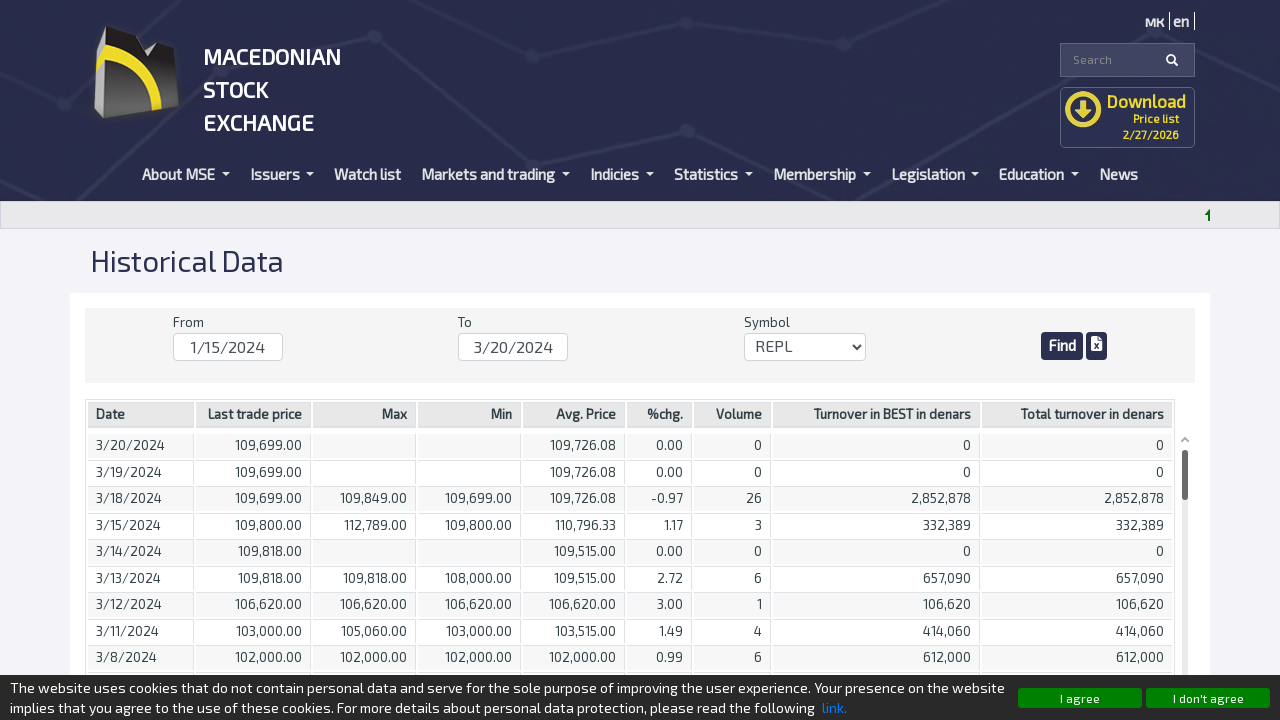

Historical data results table loaded successfully
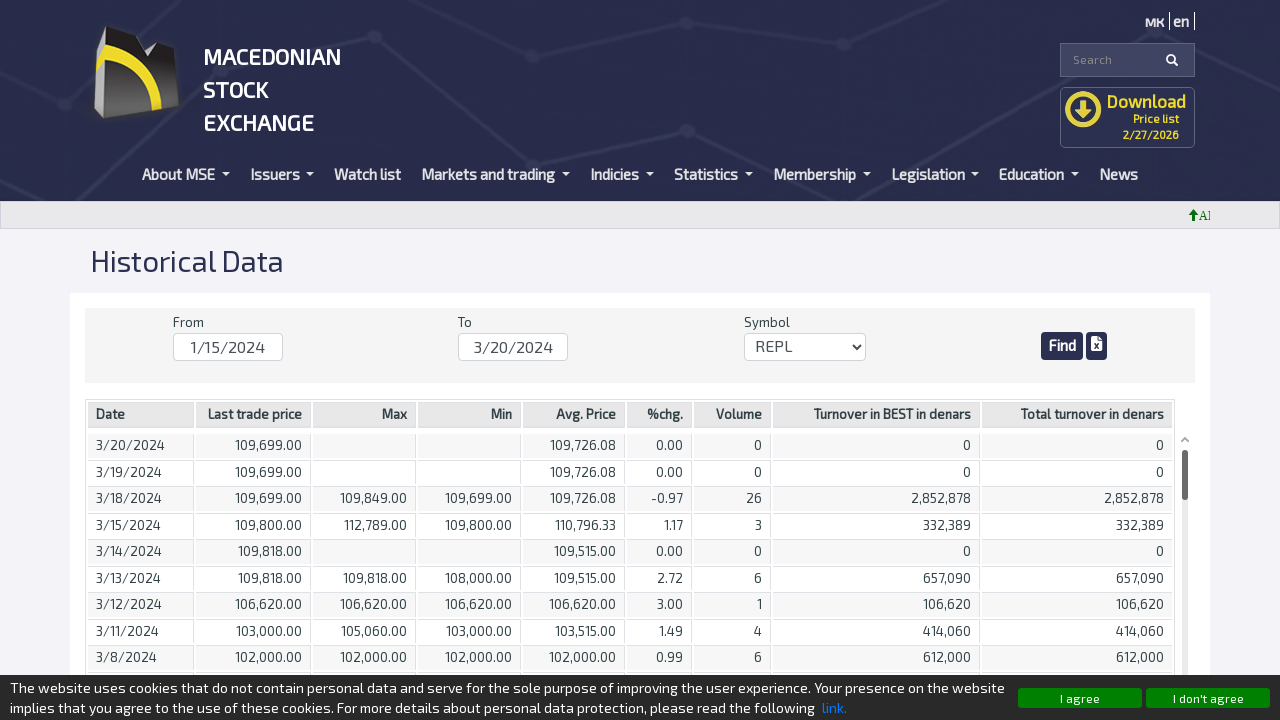

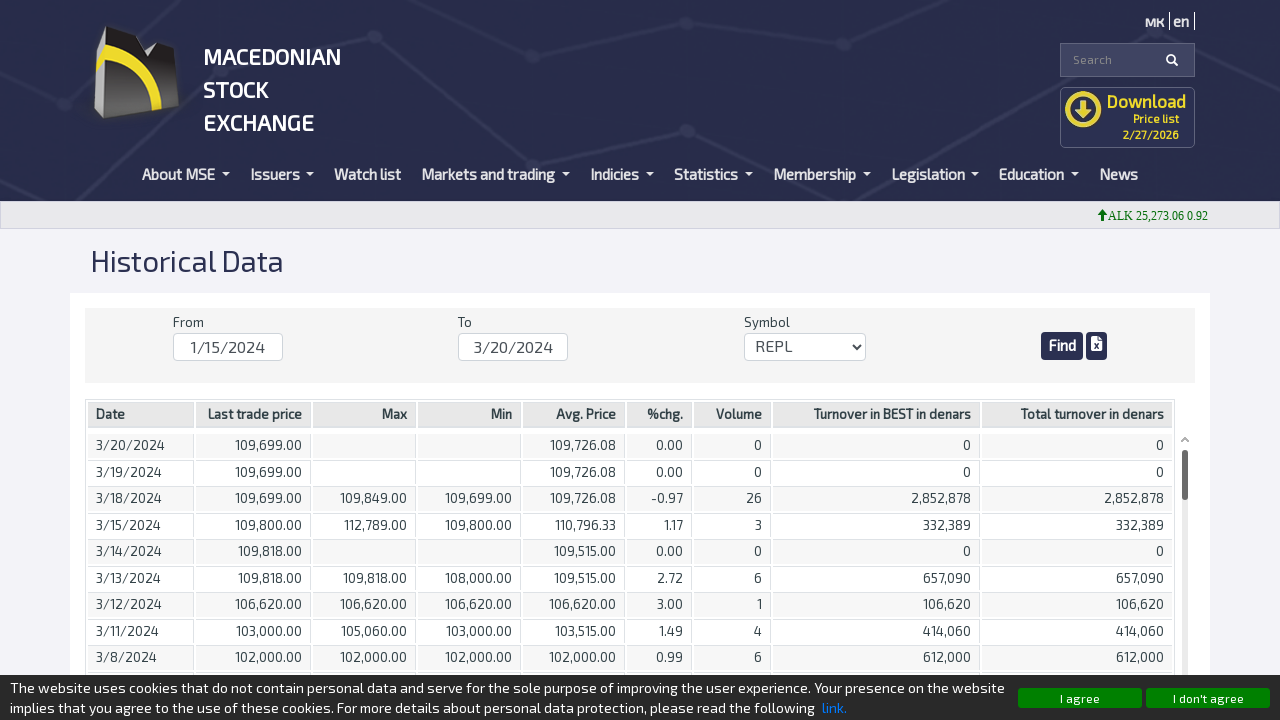